Tests handling a simple JavaScript alert by clicking a button and accepting the alert dialog

Starting URL: https://demoqa.com/alerts

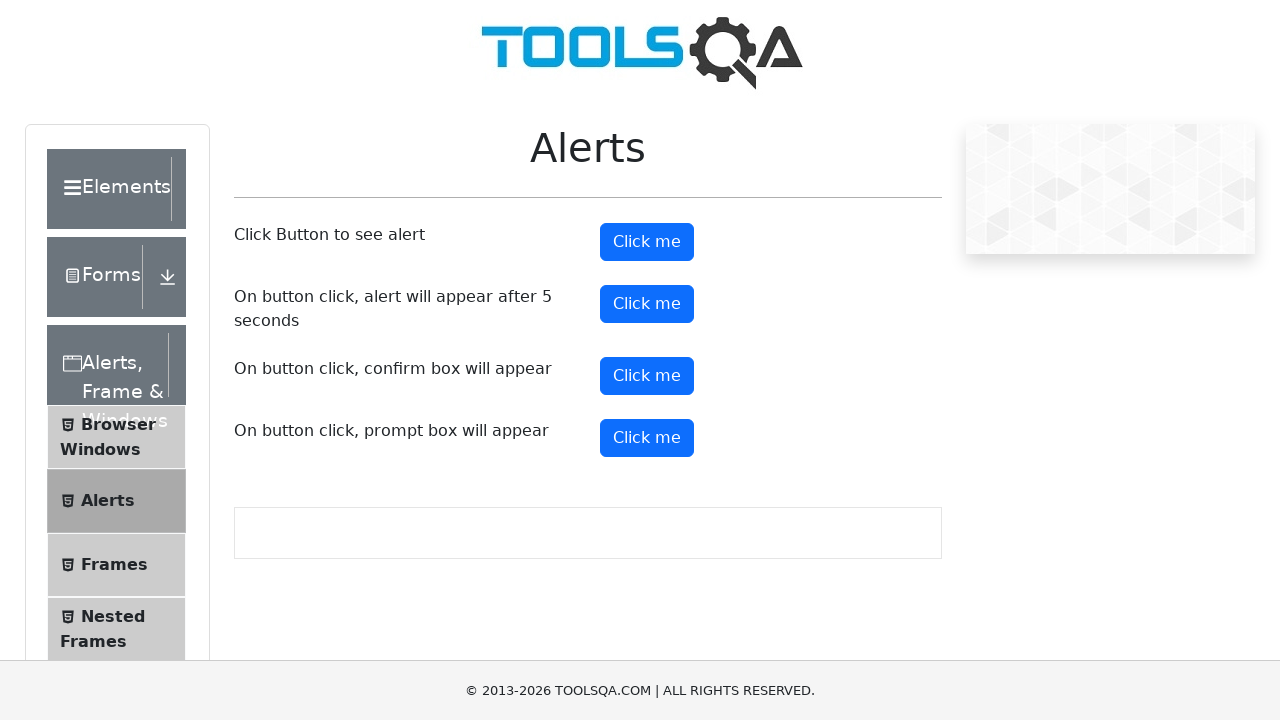

Clicked alert button to trigger JavaScript alert at (647, 242) on #alertButton
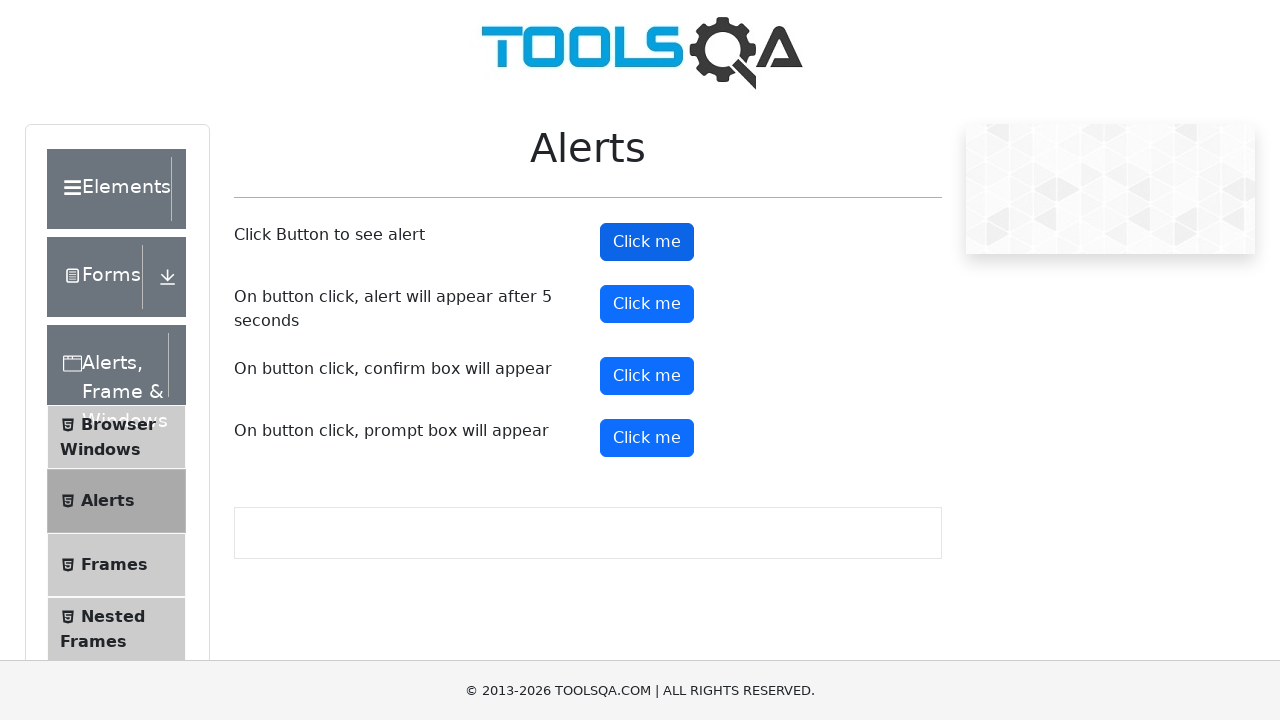

Set up dialog handler to accept alerts
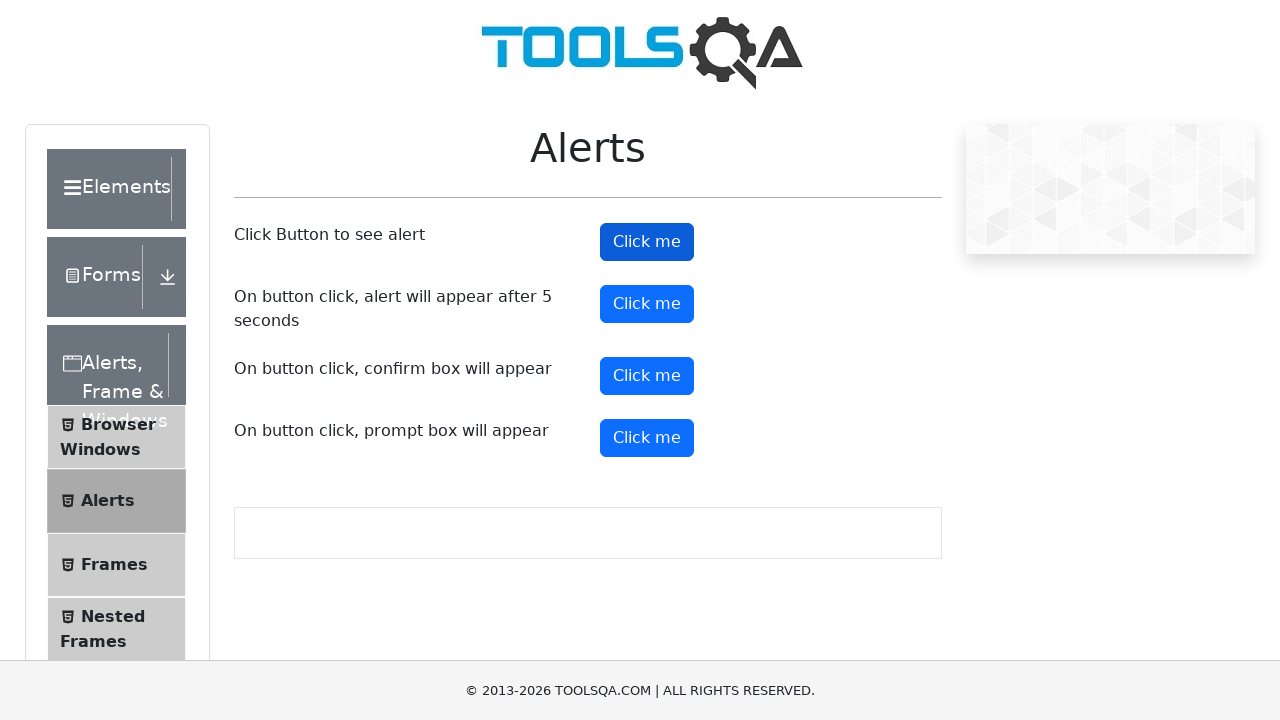

Waited 500ms for alert dialog to appear and be accepted
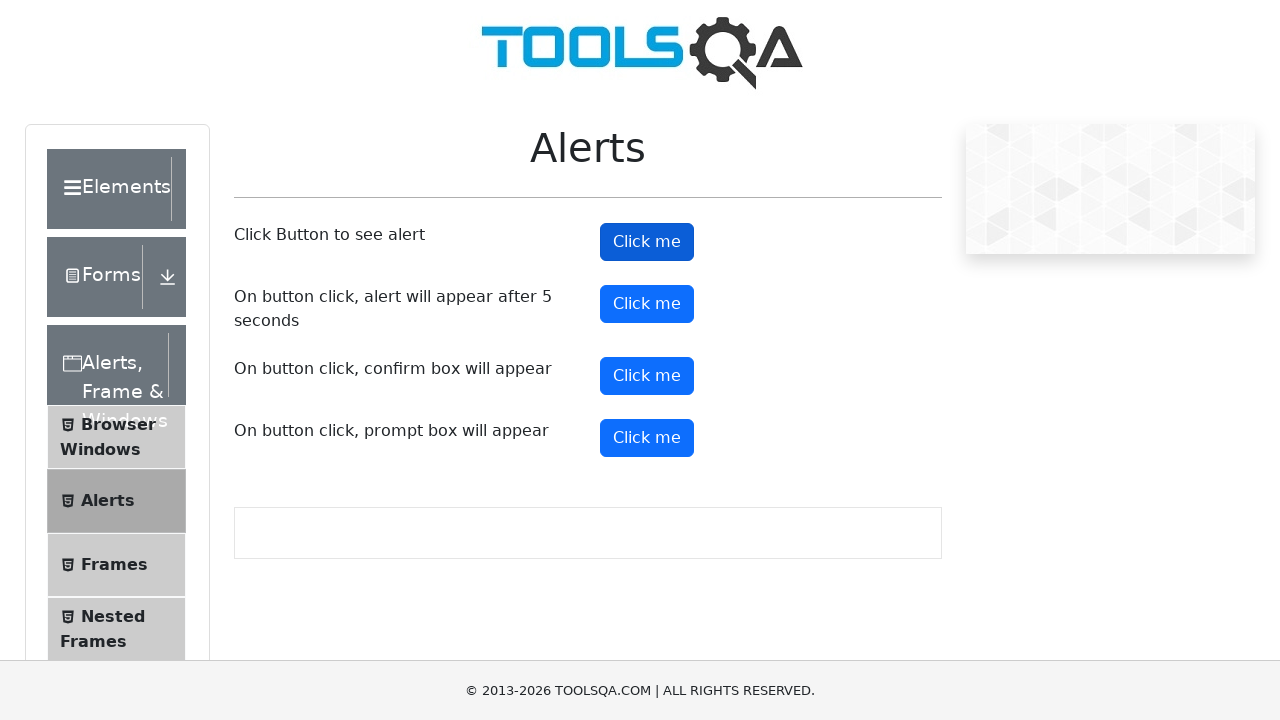

Verified alert button is still displayed after accepting alert
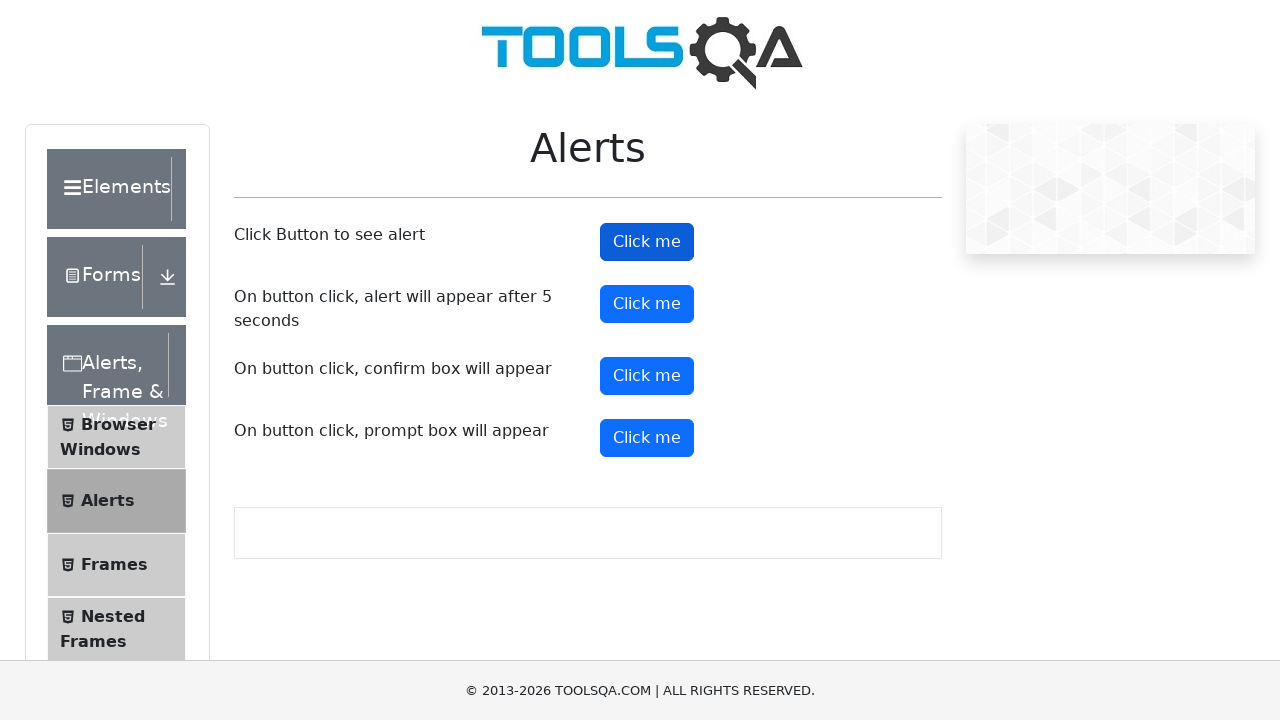

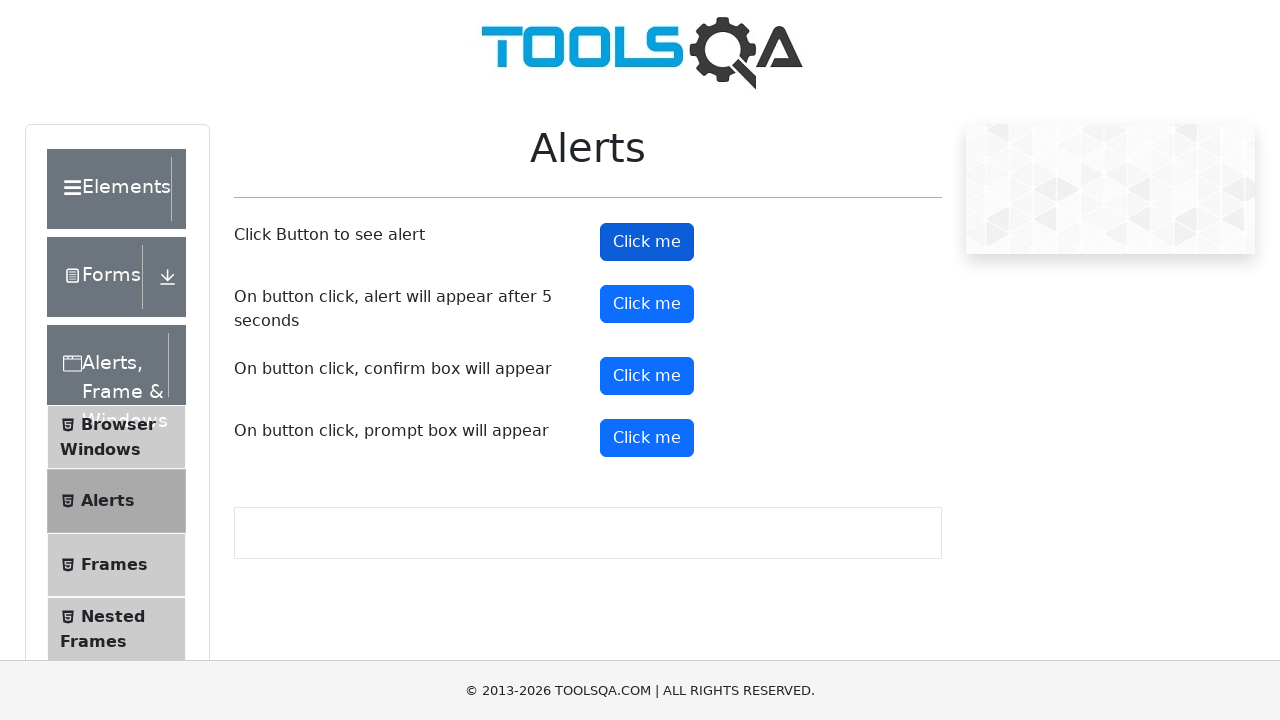